Tests button interactions on the DemoQA buttons page by performing a double-click action on the right-click button element and verifying the button text.

Starting URL: https://demoqa.com/buttons

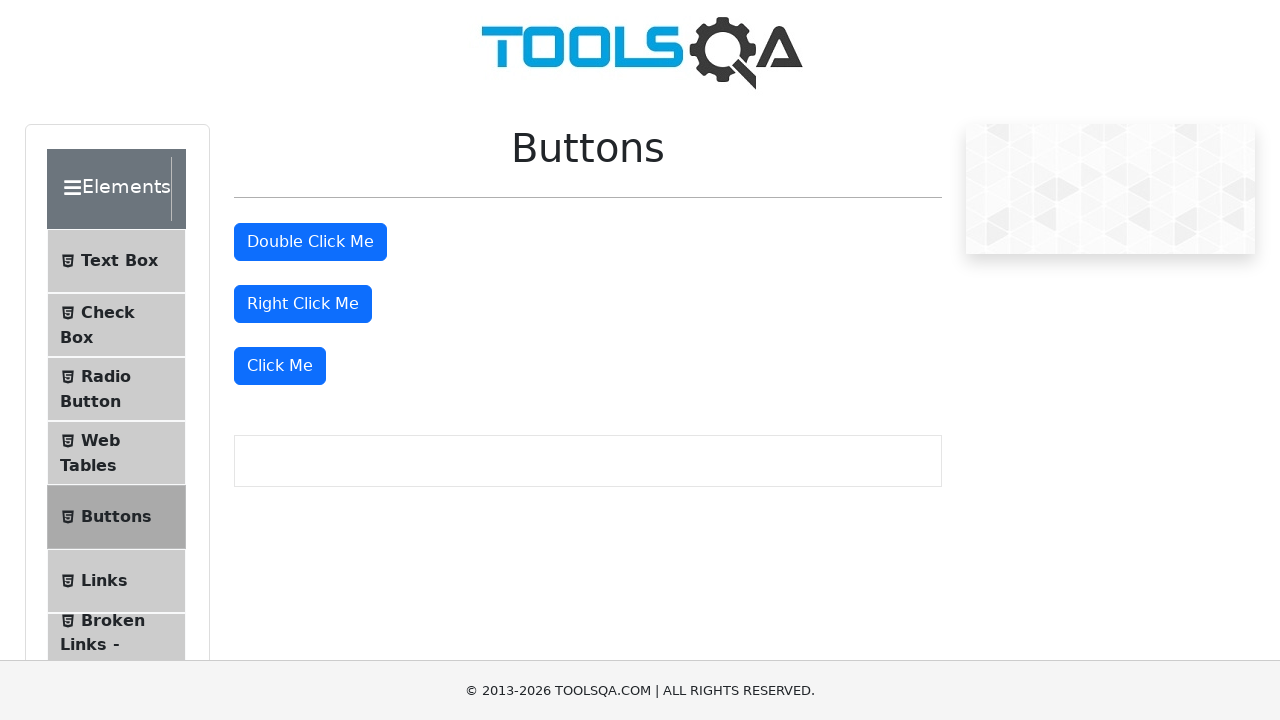

Located the right-click button element
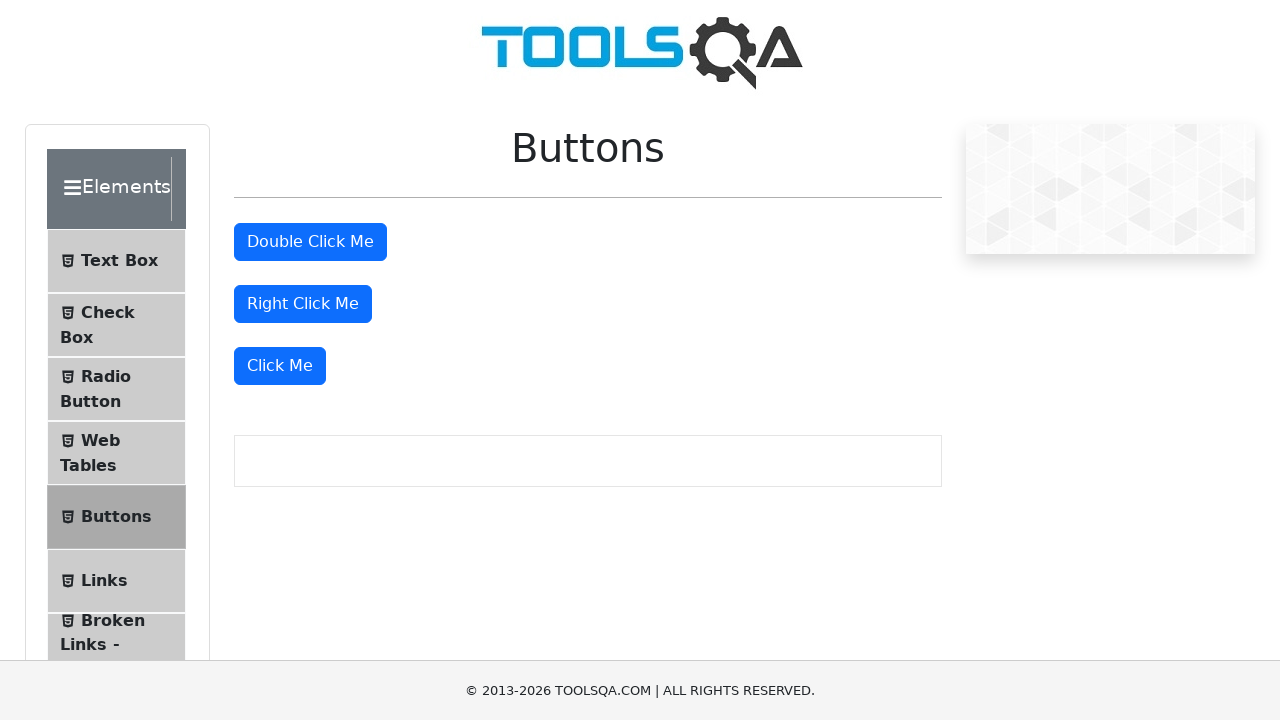

Performed double-click action on the right-click button at (303, 304) on #rightClickBtn
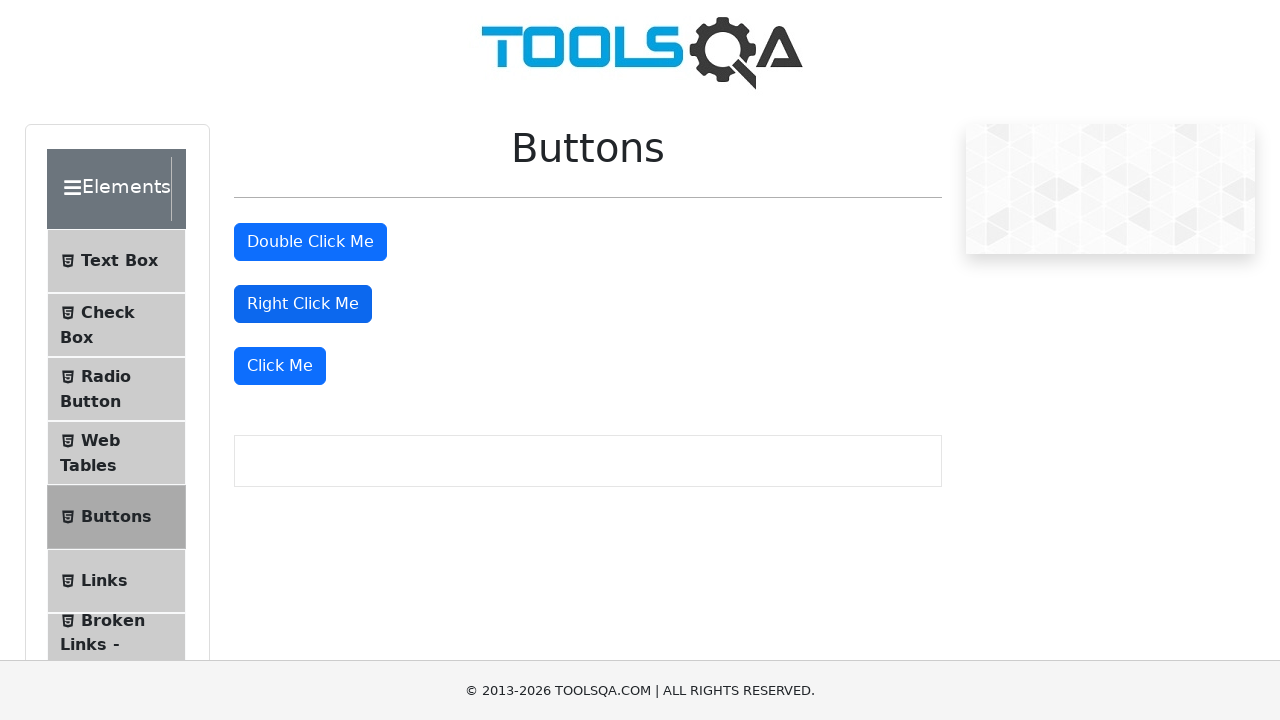

Retrieved button text: Right Click Me
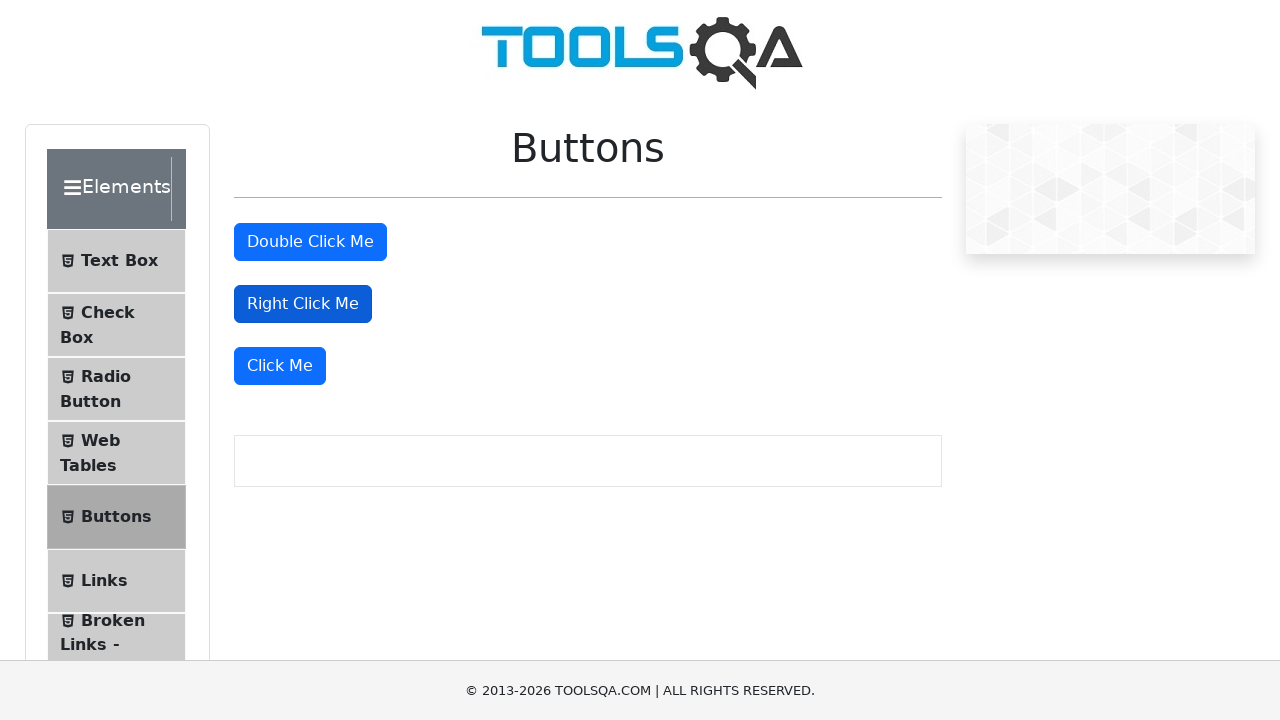

Printed button text to console
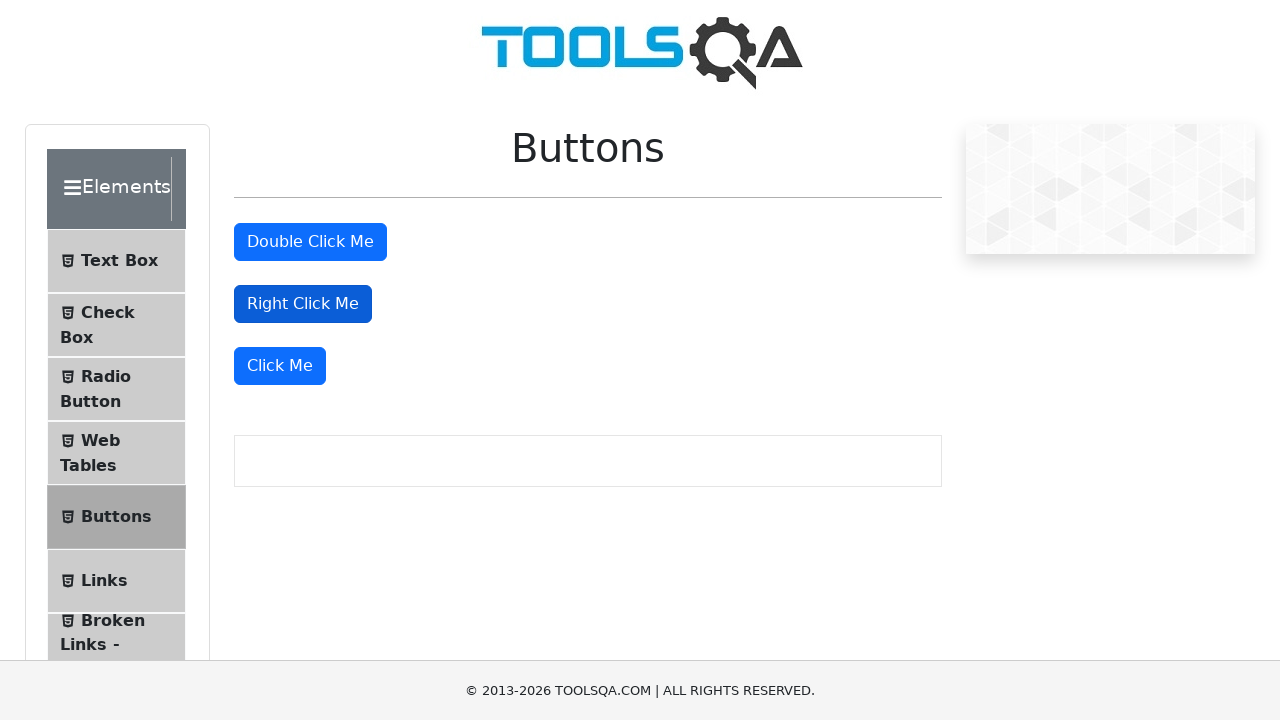

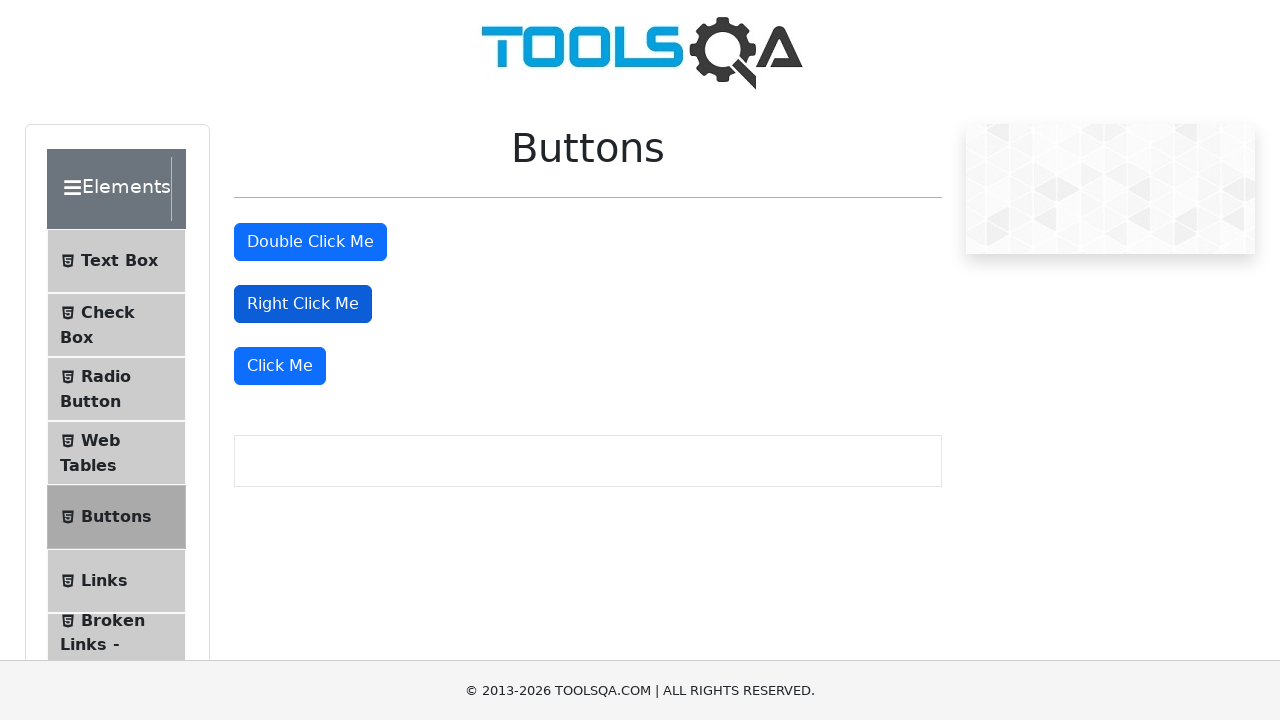